Tests the Fast.com internet speed test by configuring test settings via localStorage and waiting for speed test results to complete

Starting URL: https://fast.com

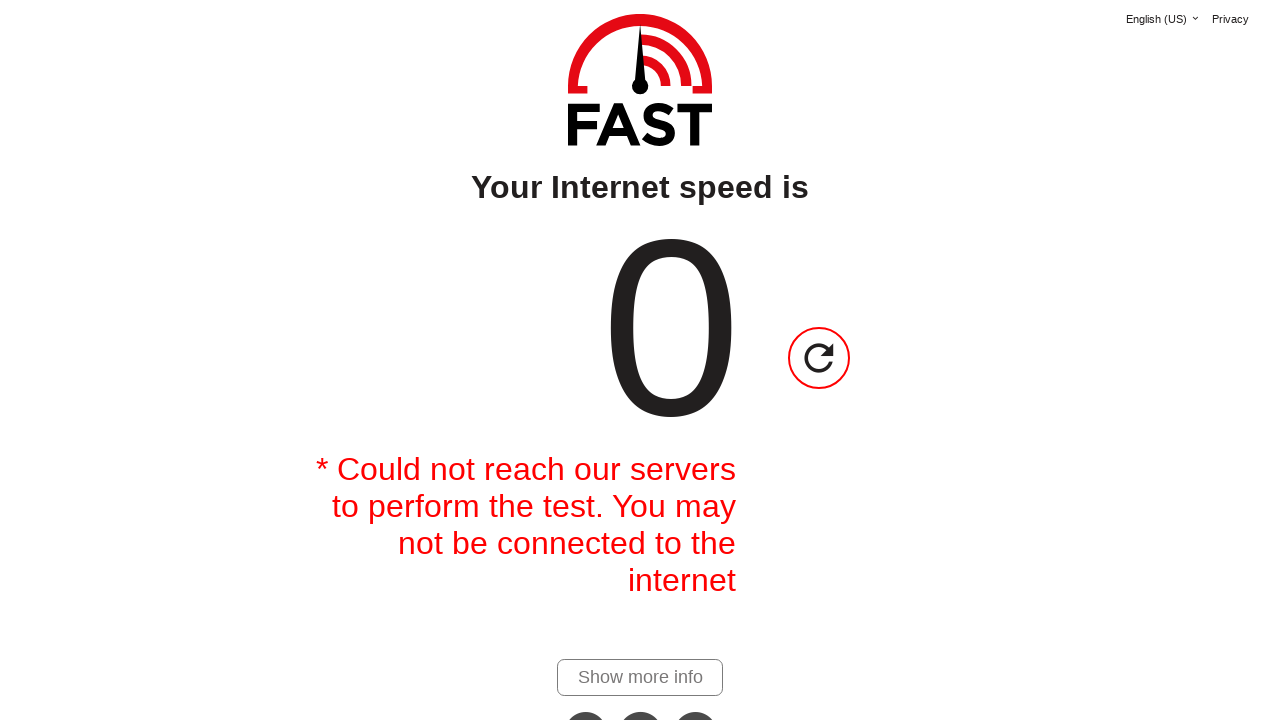

Configured speed test settings in localStorage
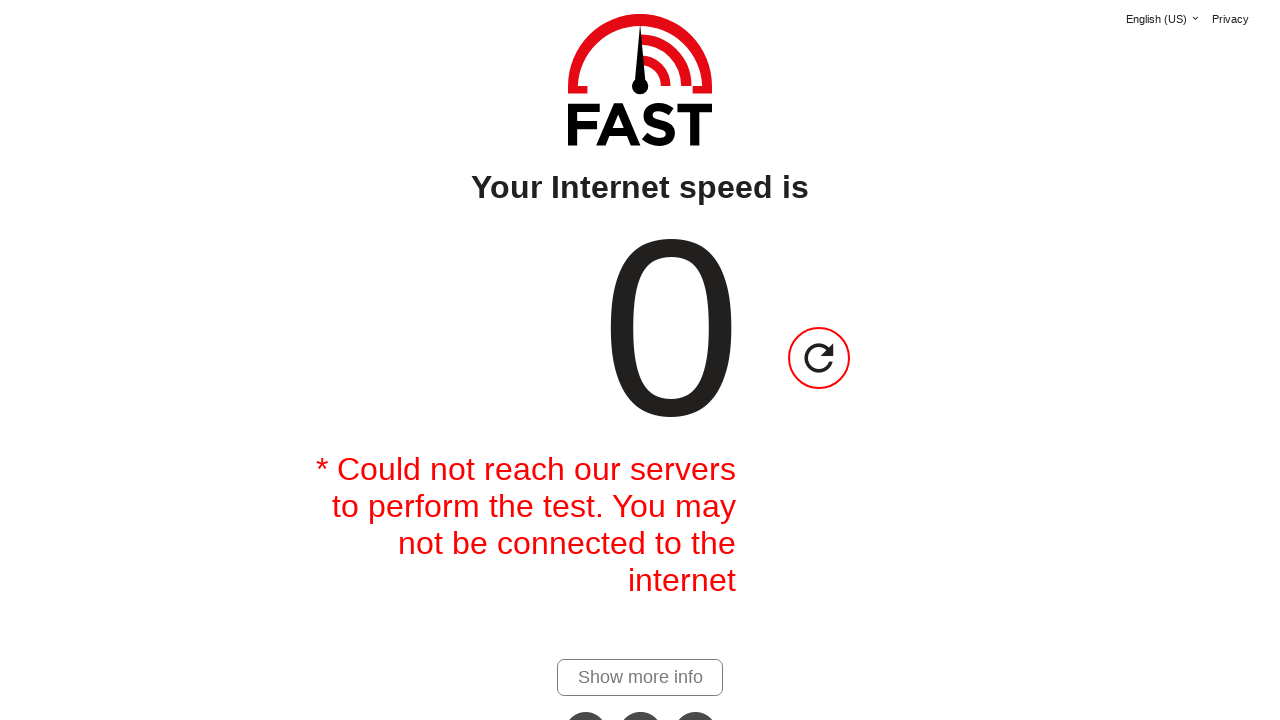

Navigated to https://fast.com to apply settings
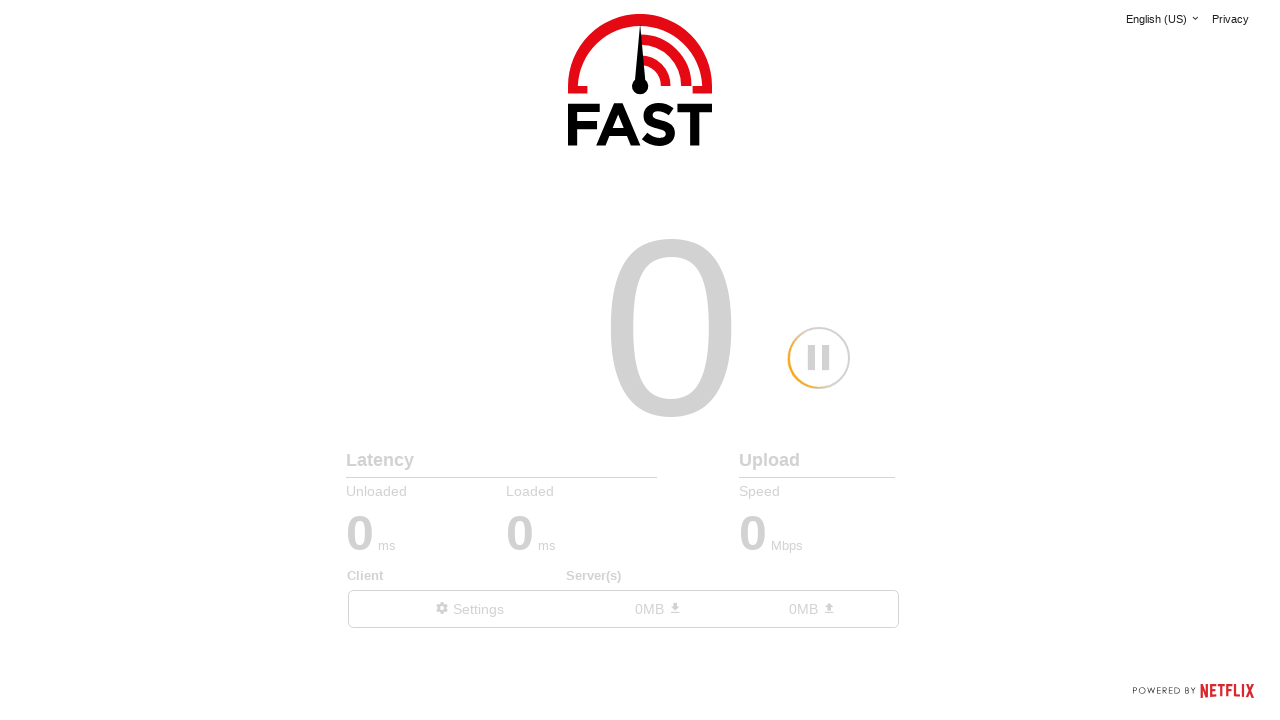

Speed test did not complete within timeout period
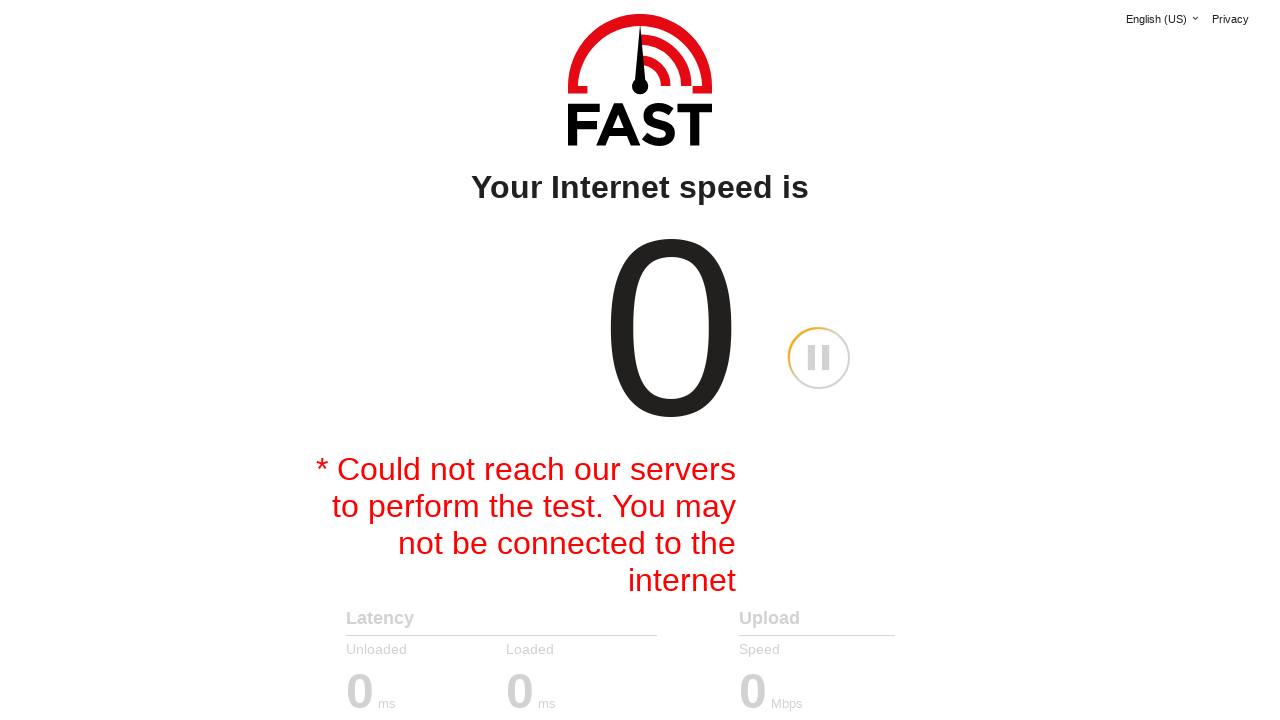

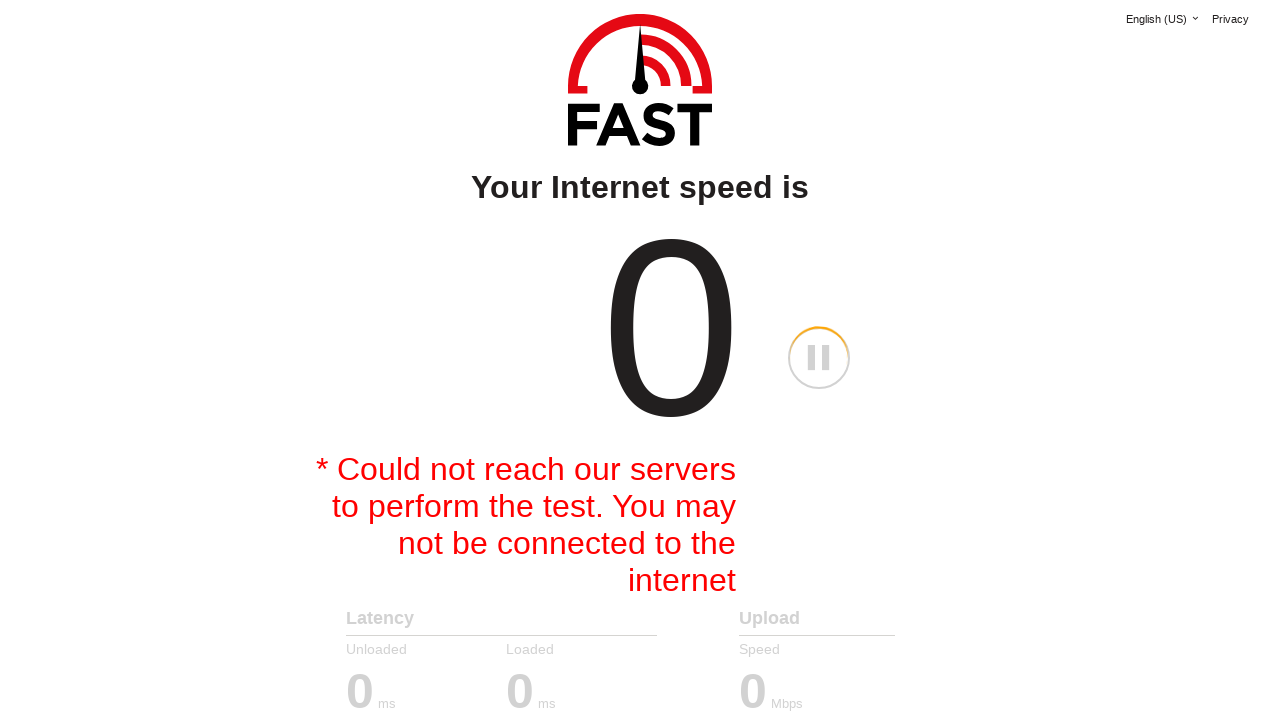